Navigates to the Korean Baseball Organization website and clicks on the third navigation menu item to access a different section of the site.

Starting URL: https://www.koreabaseball.com/Default.aspx?vote=true

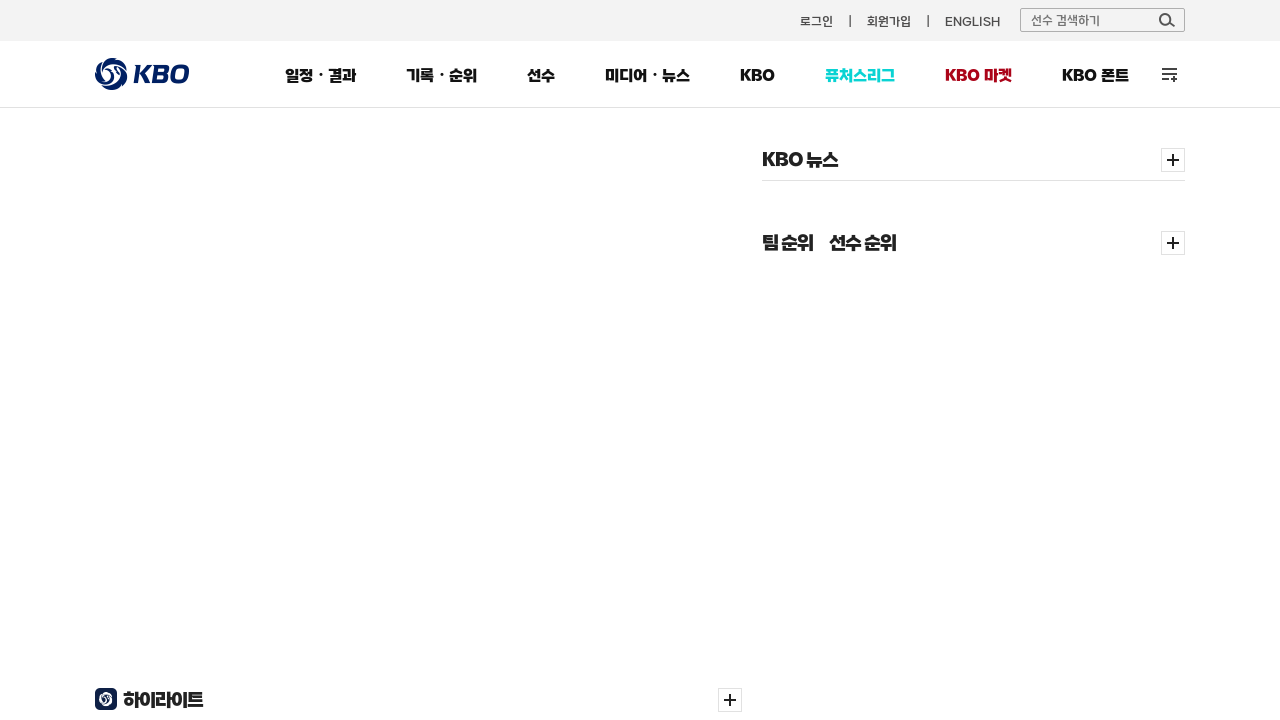

Clicked on the third navigation menu item in the left navigation bar at (541, 82) on xpath=//*[@id="lnb"]/li[3]
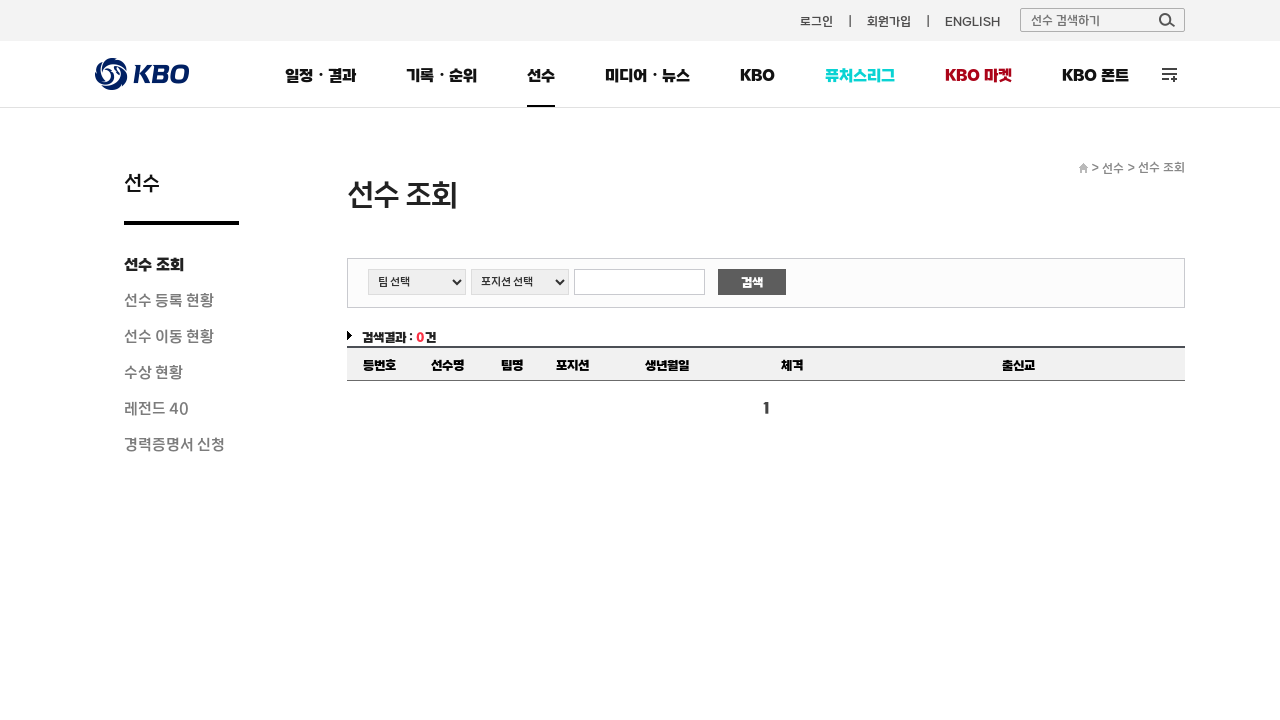

Waited for page to load after navigation menu click
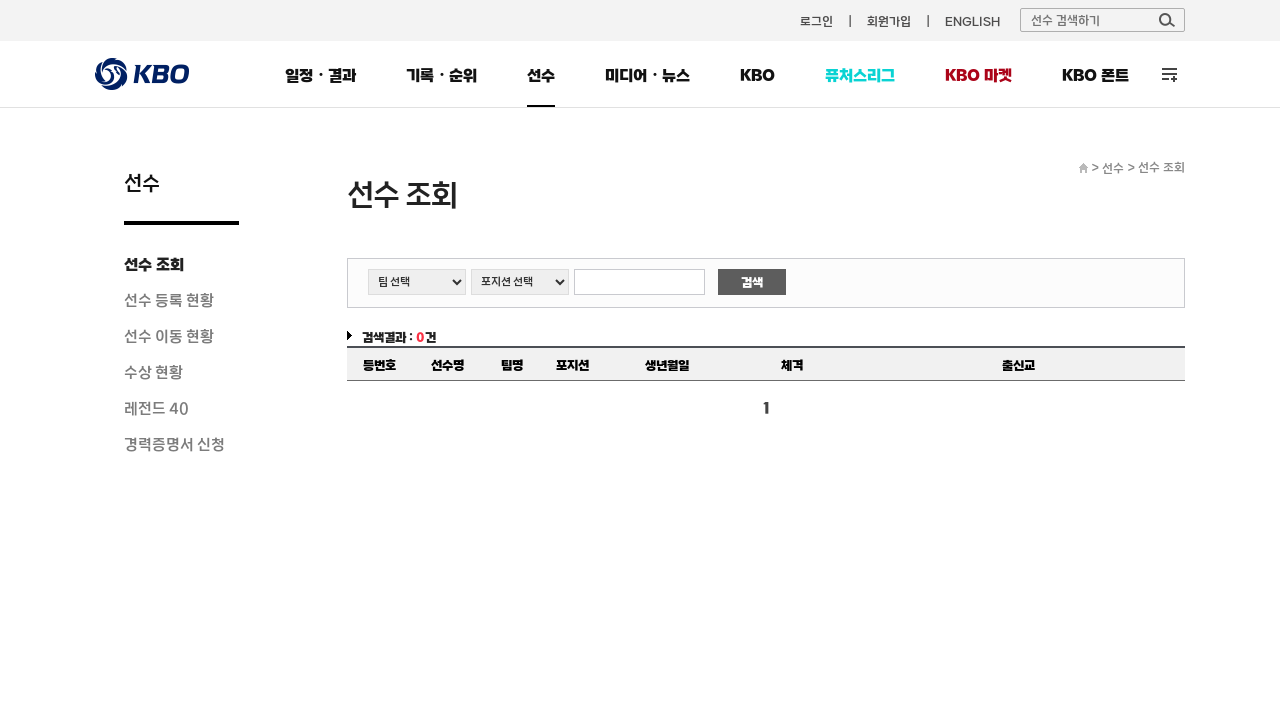

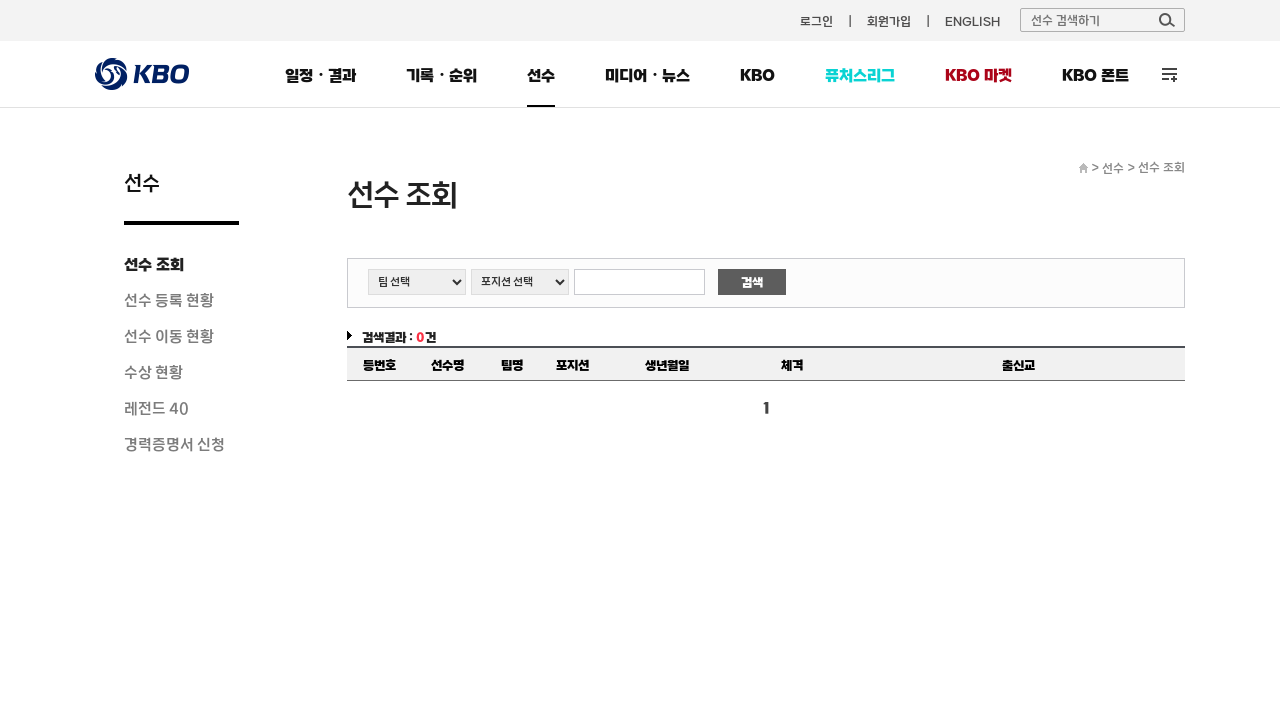